Tests keyboard actions by clicking an input, typing text, and using keyboard shortcuts

Starting URL: https://demoapps.qspiders.com/ui/keyboard?sublist=0

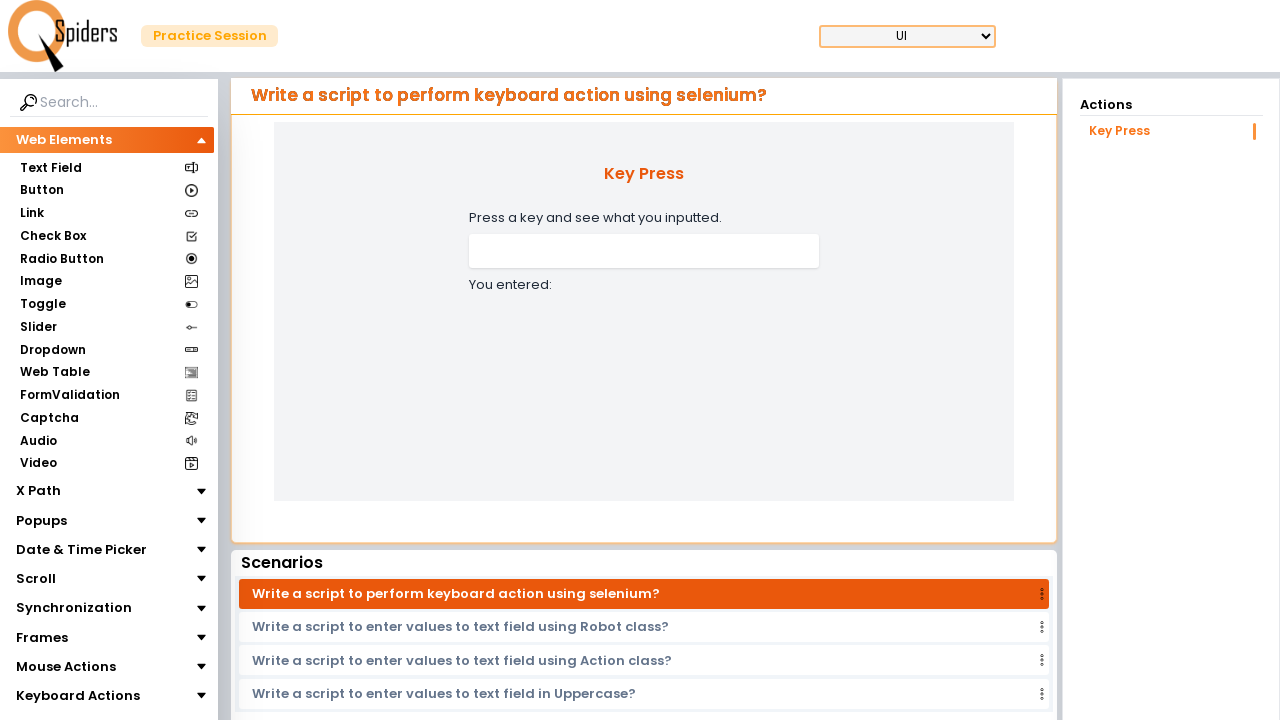

Clicked on input field with name 'handleInput' at (644, 251) on xpath=//input[@name="handleInput"]
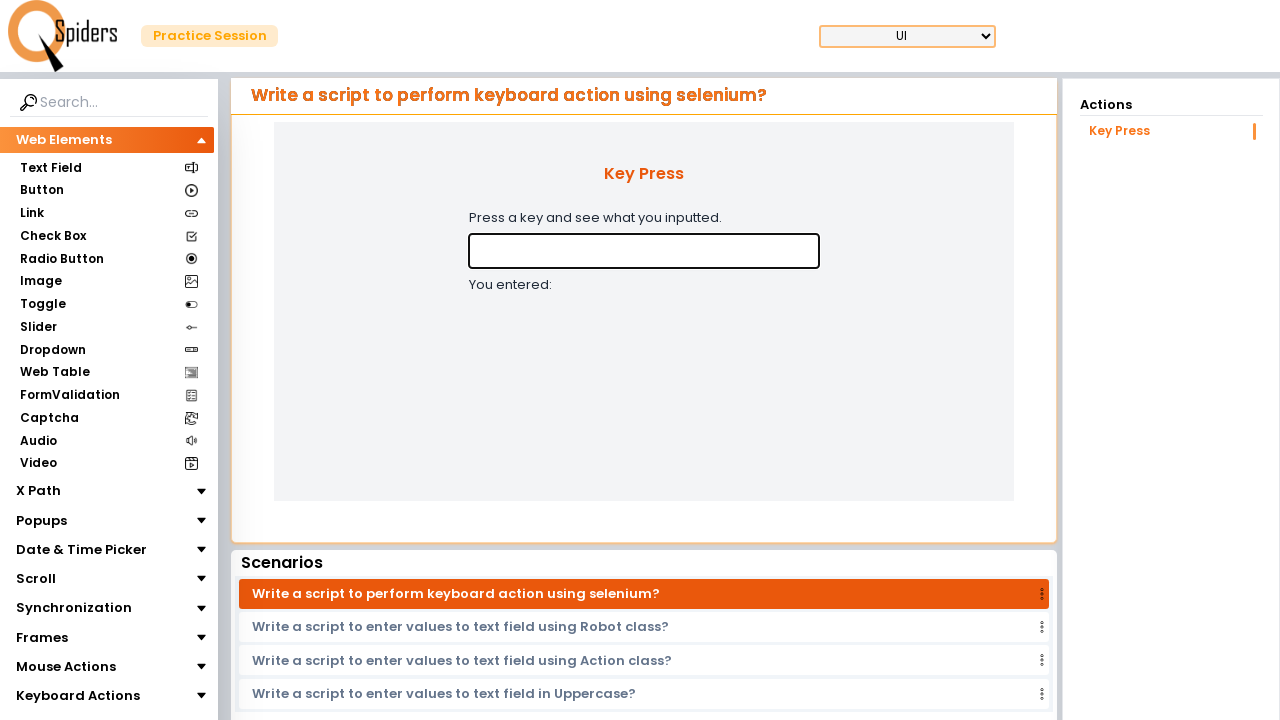

Typed 'Playwright' using keyboard
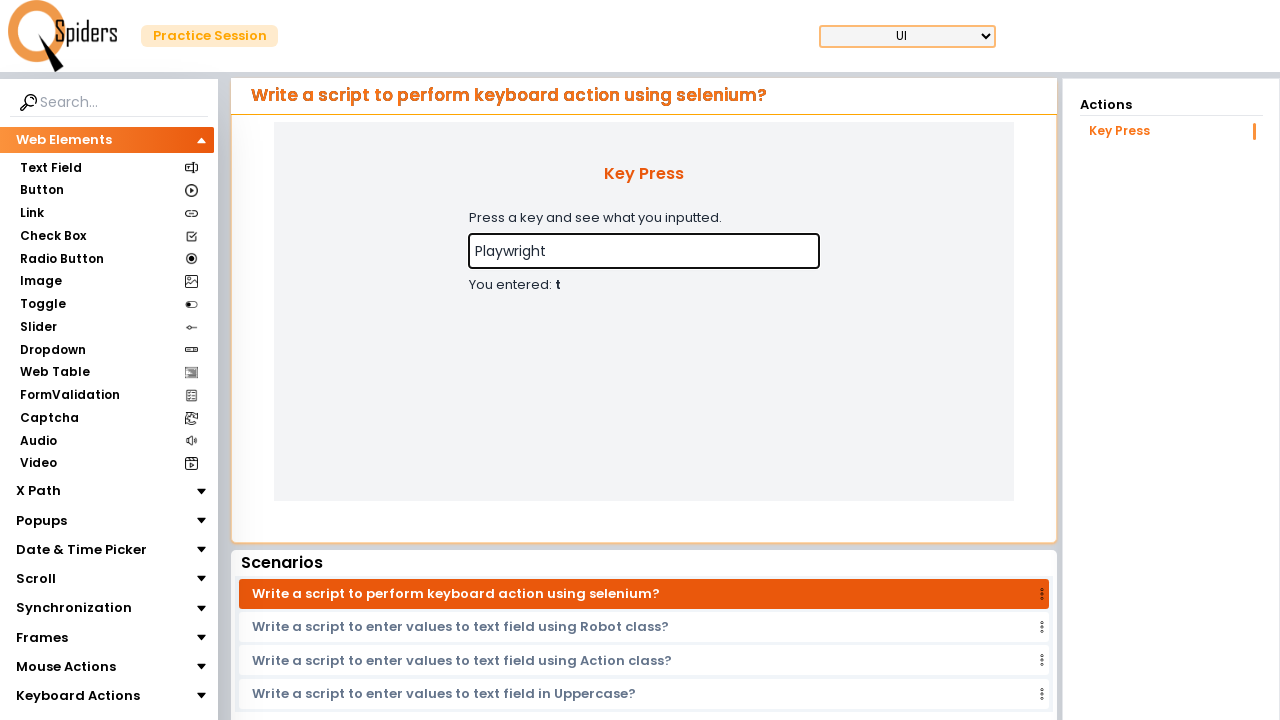

Pressed Enter key
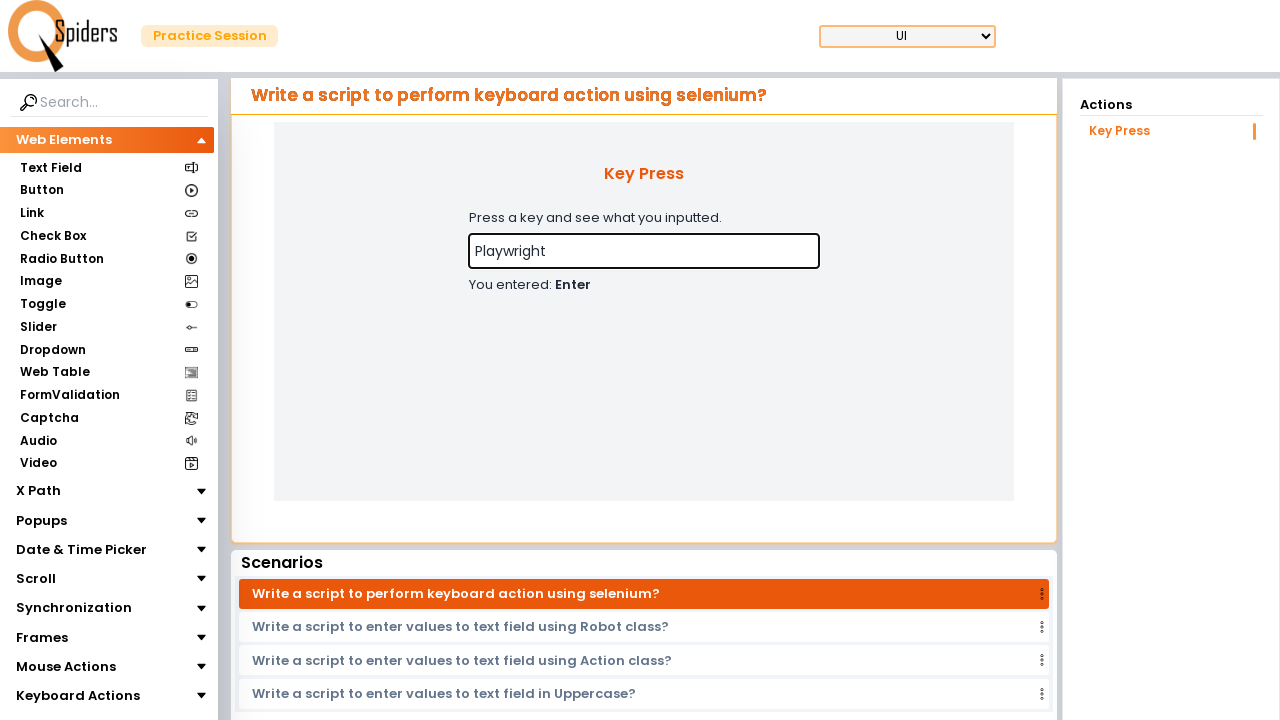

Pressed Ctrl+A to select all text
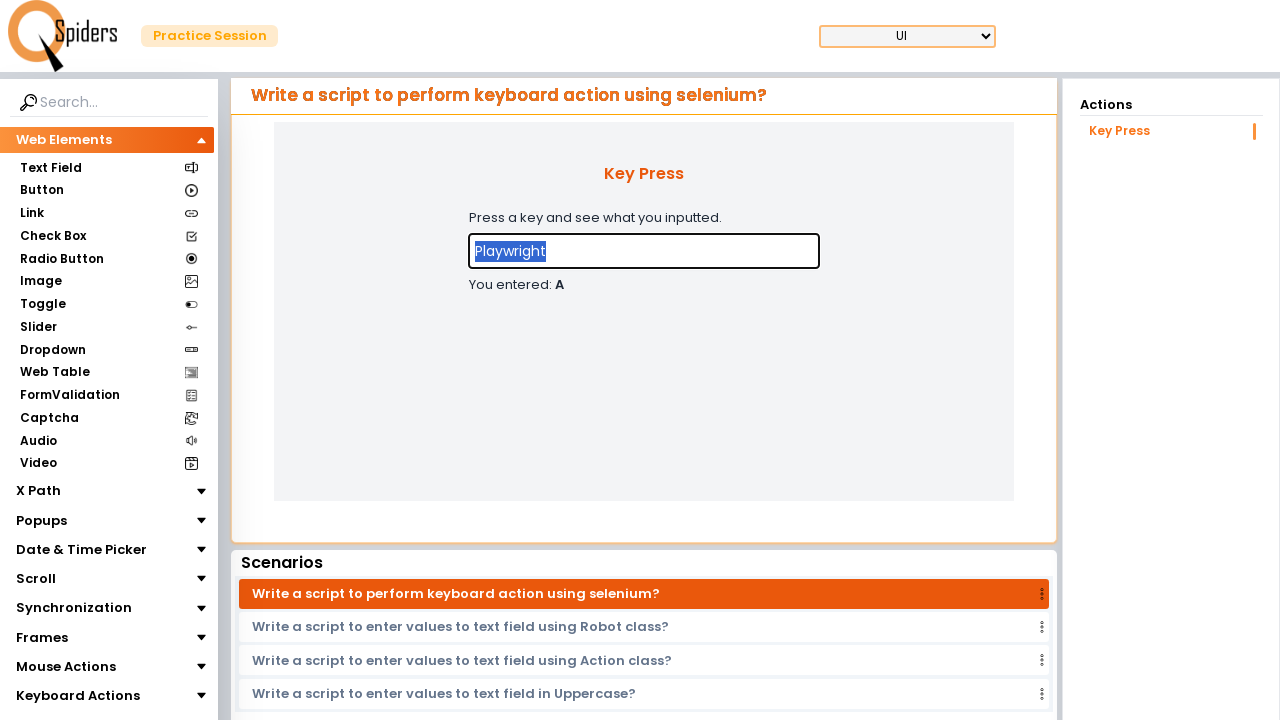

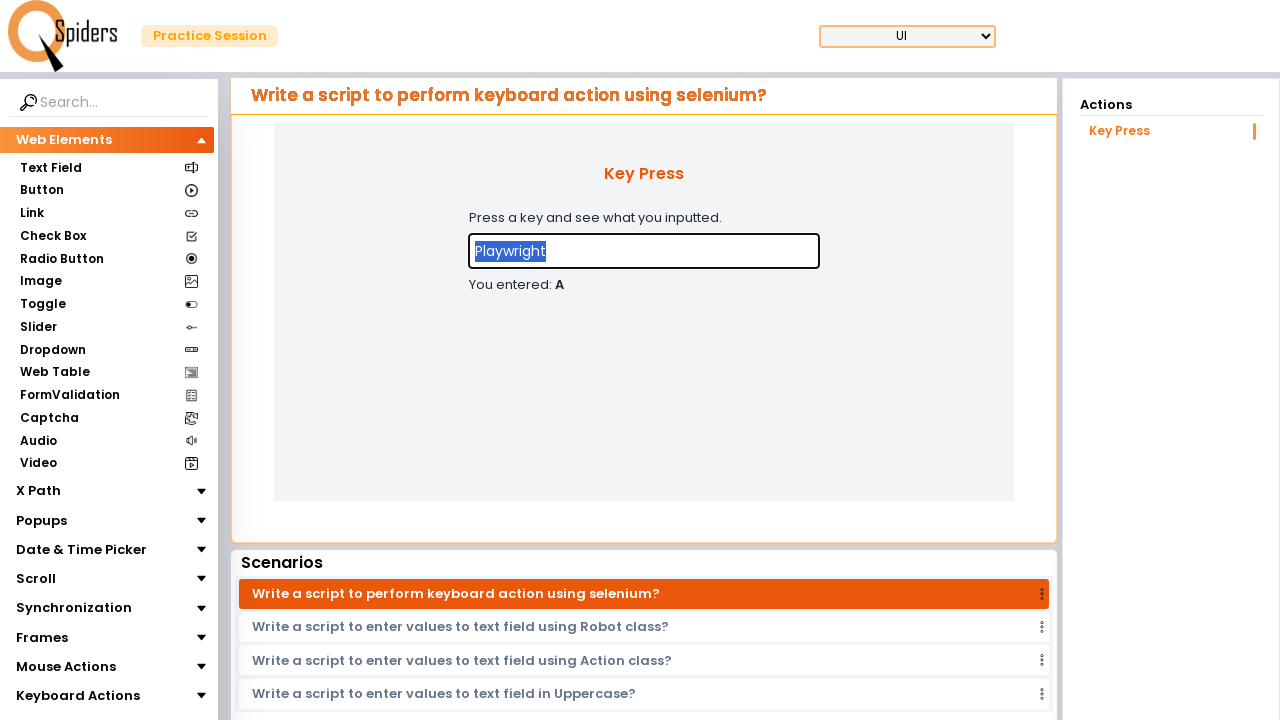